Finds and counts all anchor tag elements on the page

Starting URL: https://www.tutorialspoint.com/how-to-run-tests-using-a-test-runner-file-for-cucumber

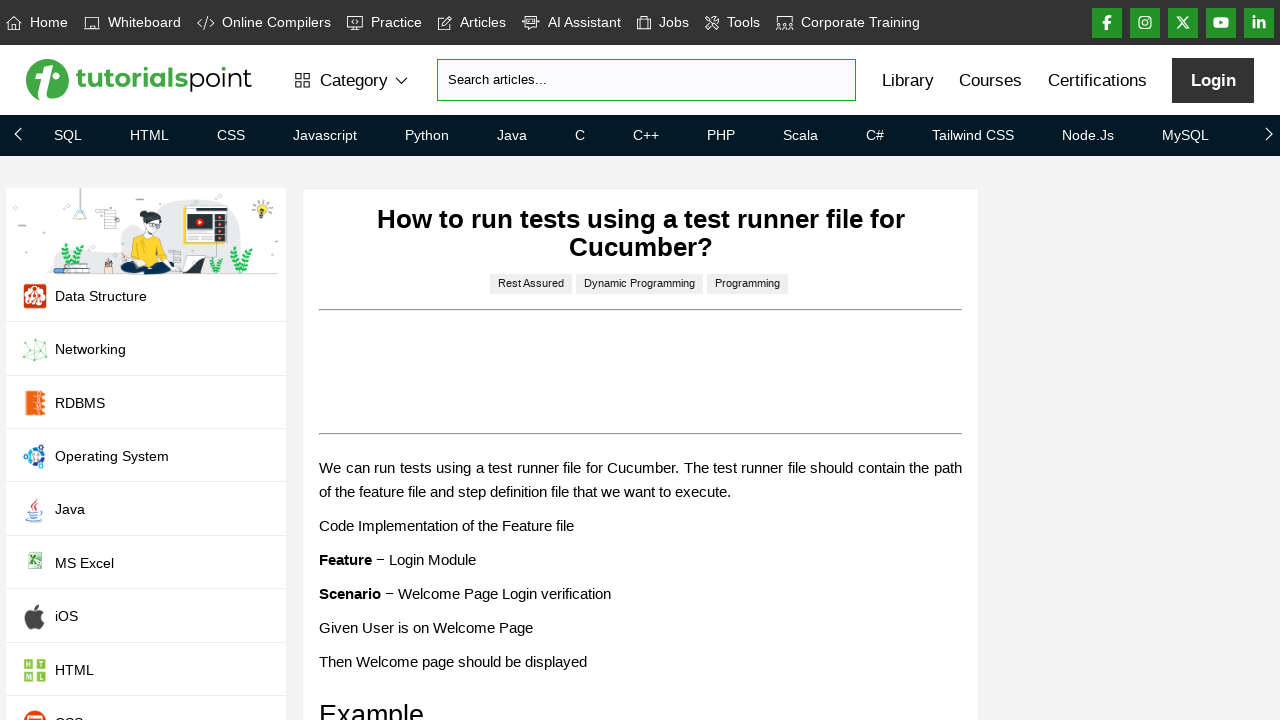

Navigated to tutorialspoint.com test runner page
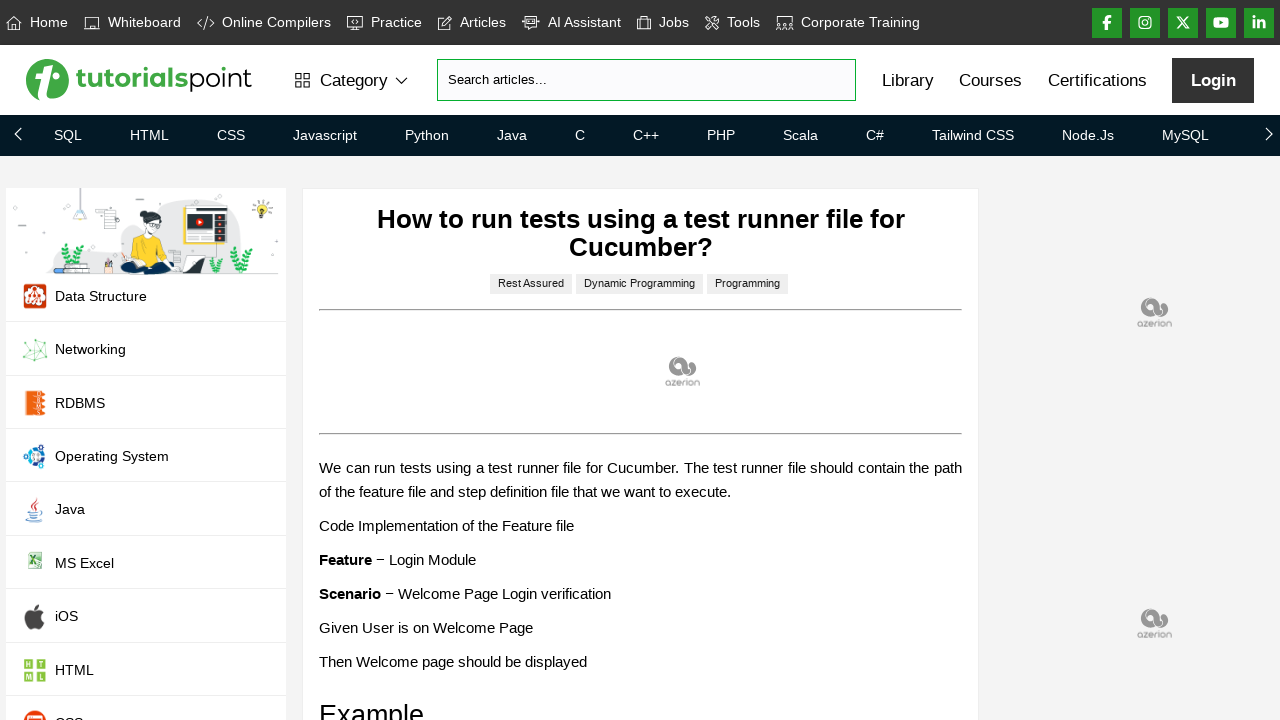

Found and counted all anchor tag elements on the page - Total count: 181
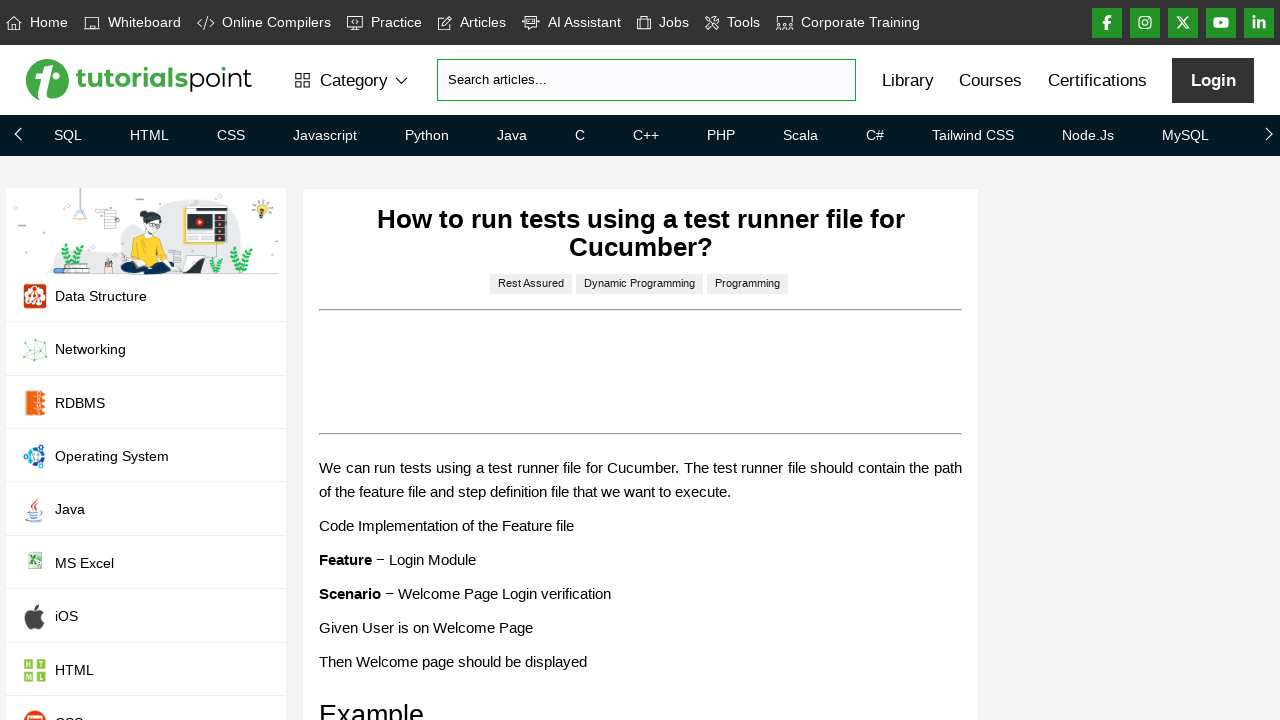

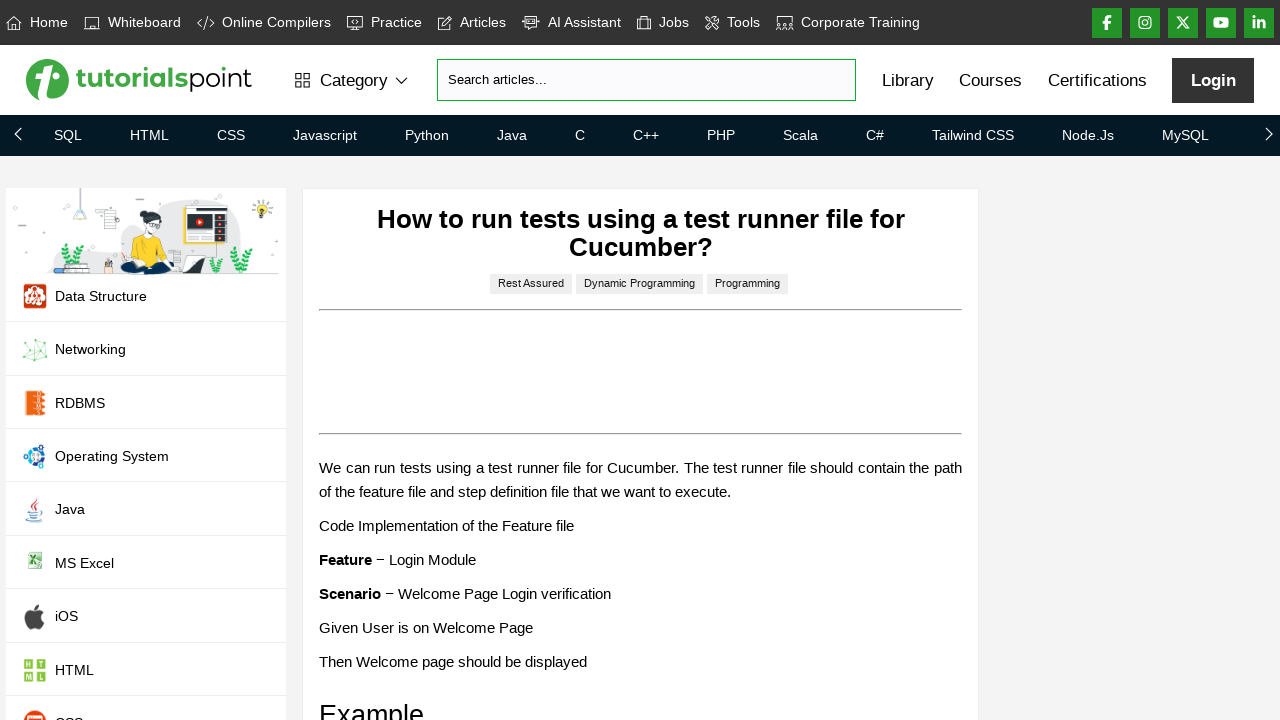